Tests adding specific items to a shopping cart on an e-commerce practice site by finding products by name (Cucumber, Brocolli, Beetroot) and clicking their add to cart buttons.

Starting URL: https://rahulshettyacademy.com/seleniumPractise/

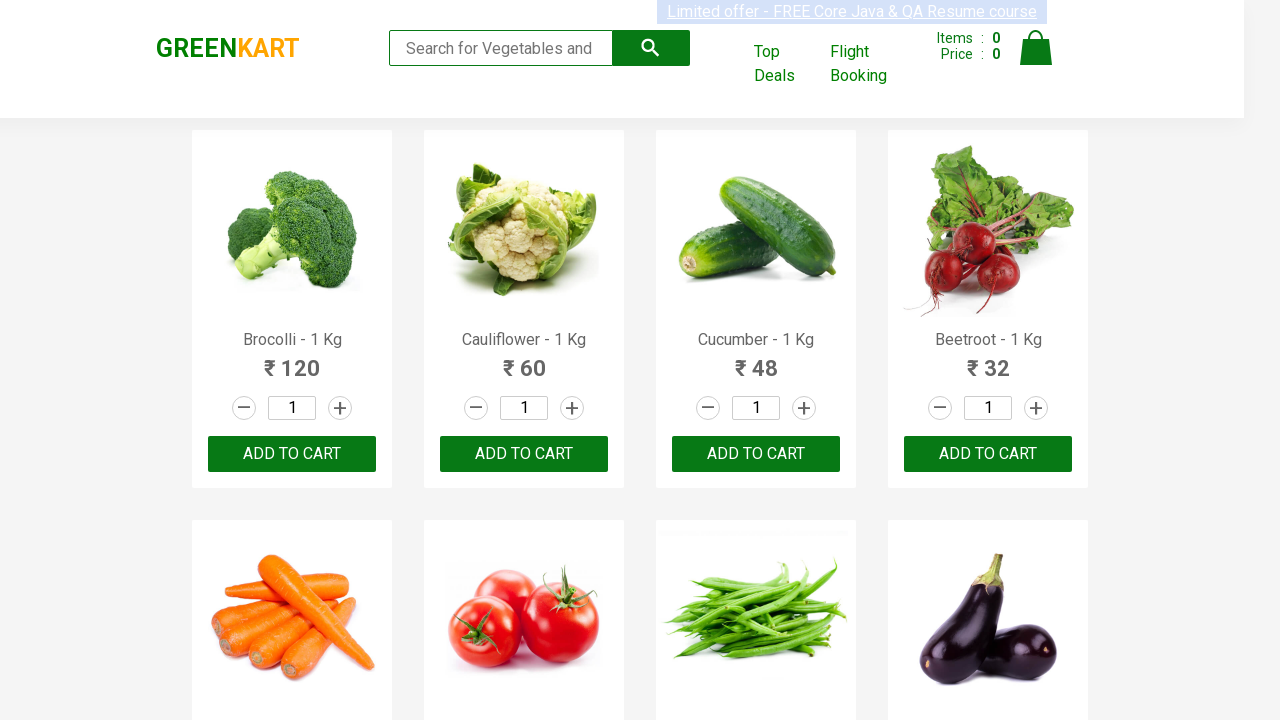

Waited for product names to load on the page
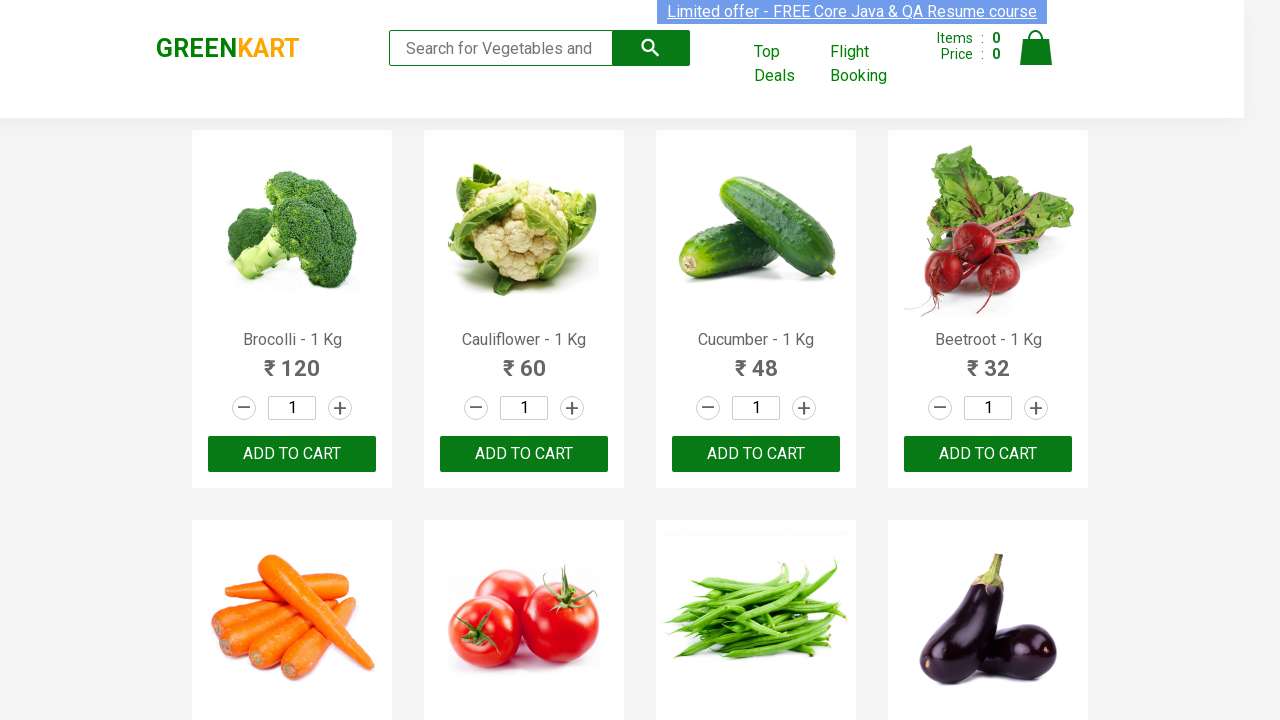

Retrieved all product elements from the page
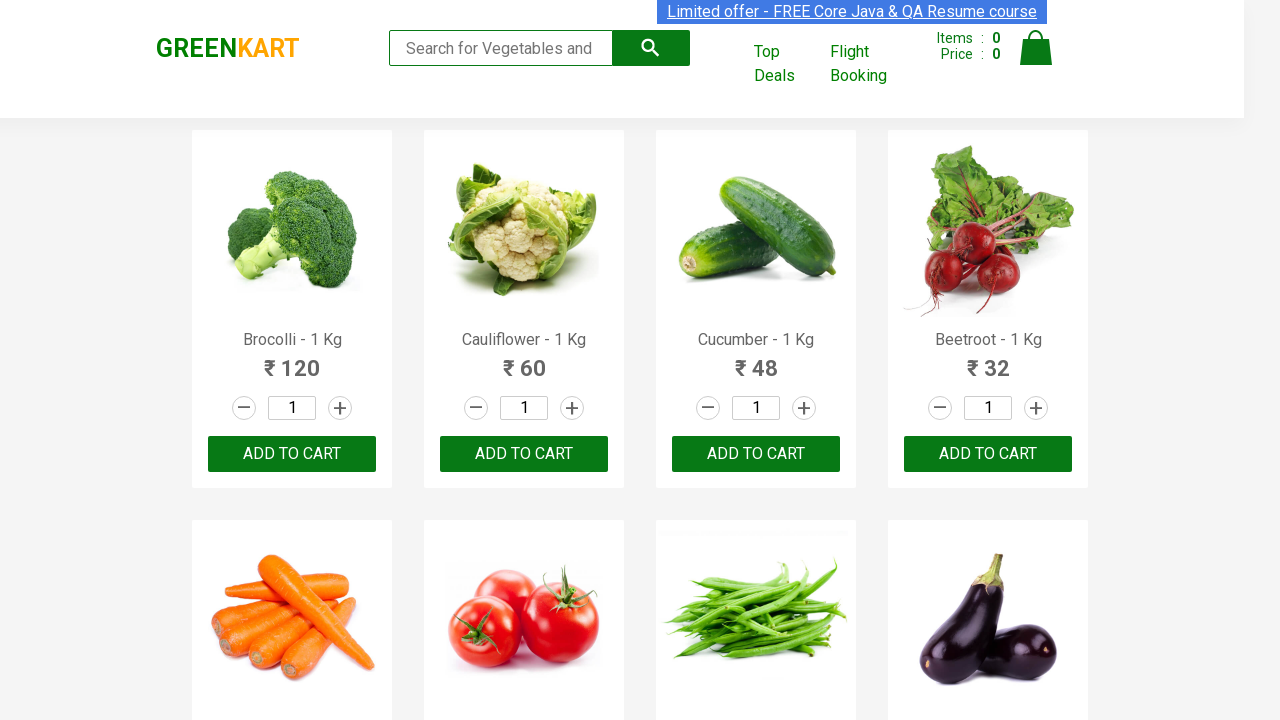

Added 'Brocolli' to cart at (292, 454) on xpath=//div[@class='product-action']/button >> nth=0
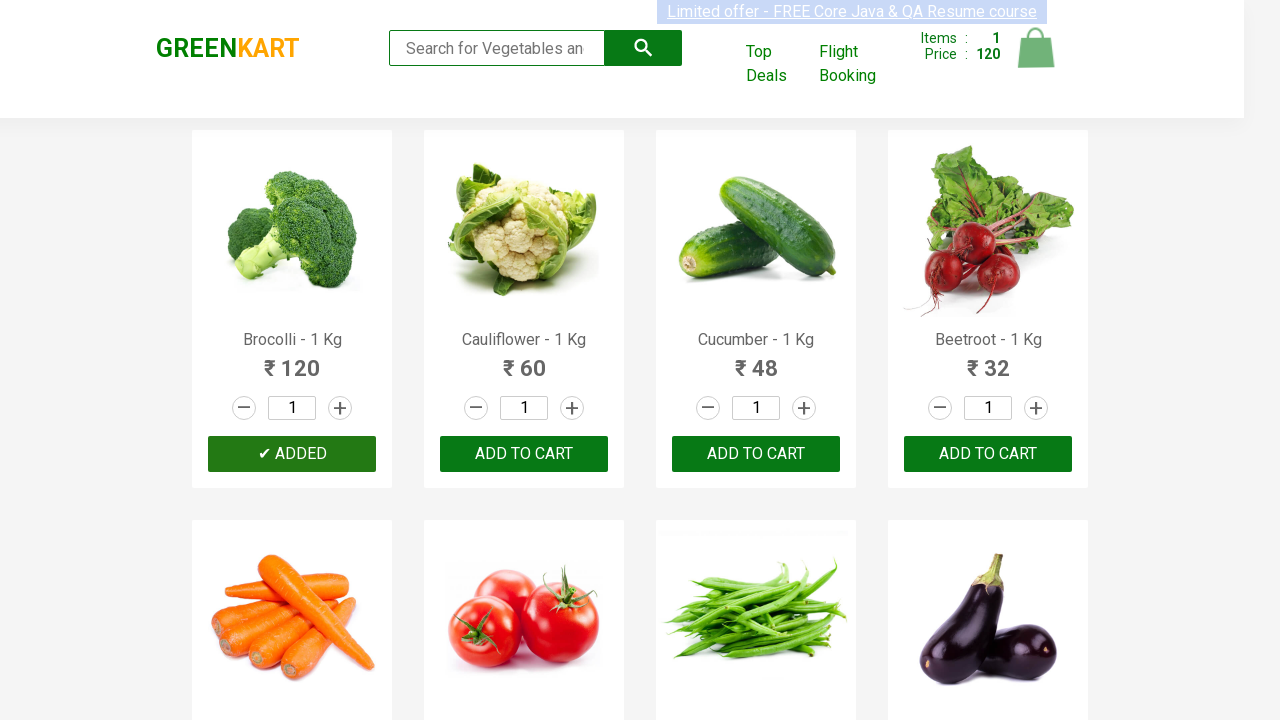

Added 'Cucumber' to cart at (756, 454) on xpath=//div[@class='product-action']/button >> nth=2
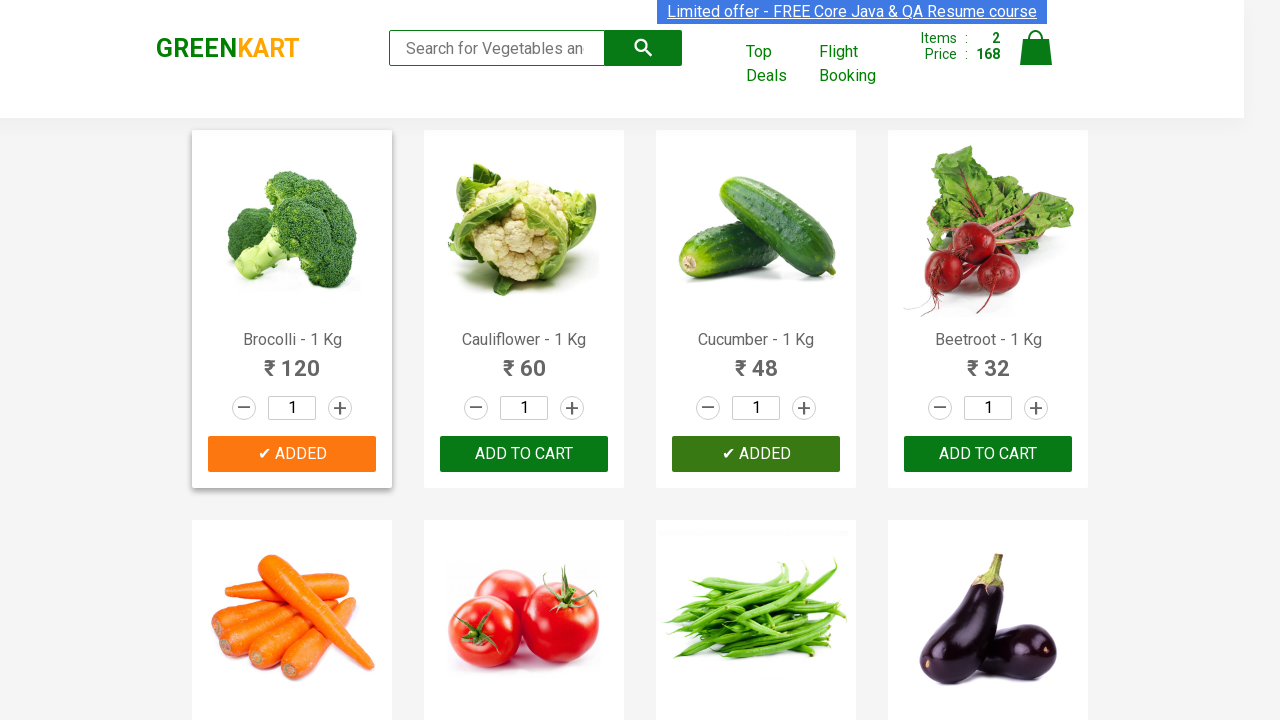

Added 'Beetroot' to cart at (988, 454) on xpath=//div[@class='product-action']/button >> nth=3
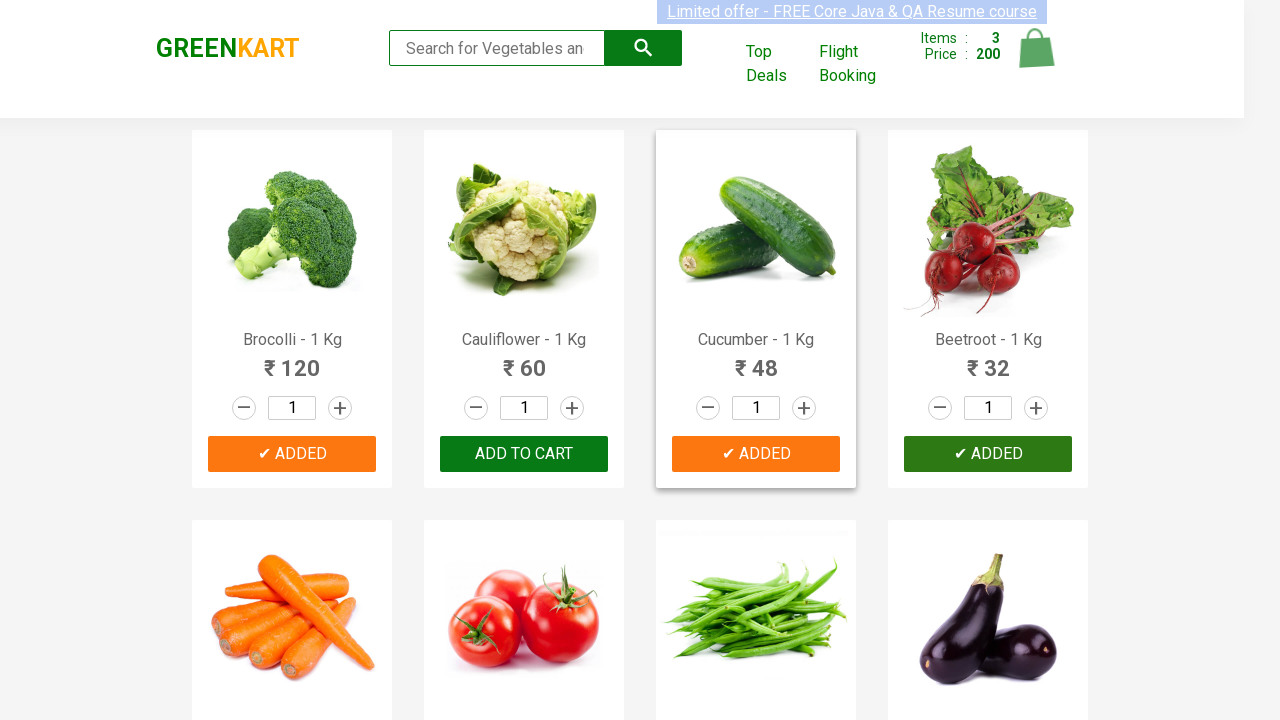

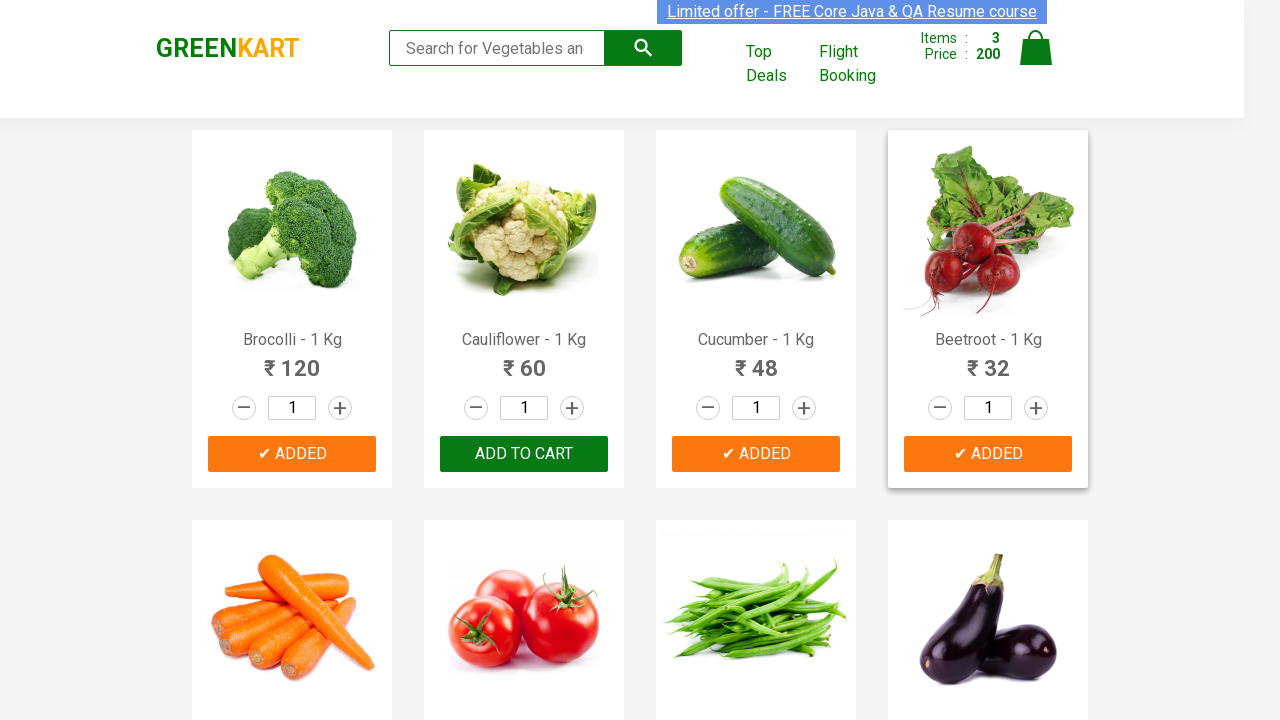